Tests the small modal dialog by clicking the button to open it, verifying the modal title and body text, then closing it and verifying it disappears

Starting URL: https://demoqa.com/modal-dialogs

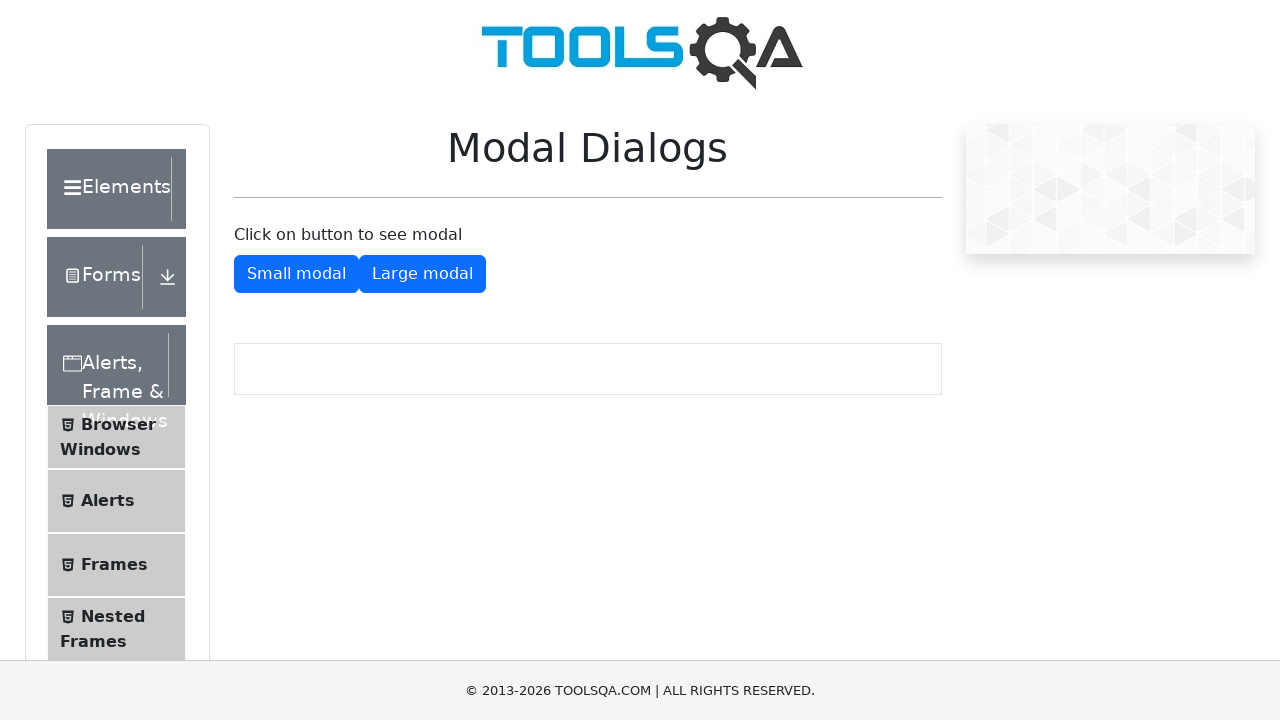

Clicked button to open small modal at (296, 274) on #showSmallModal
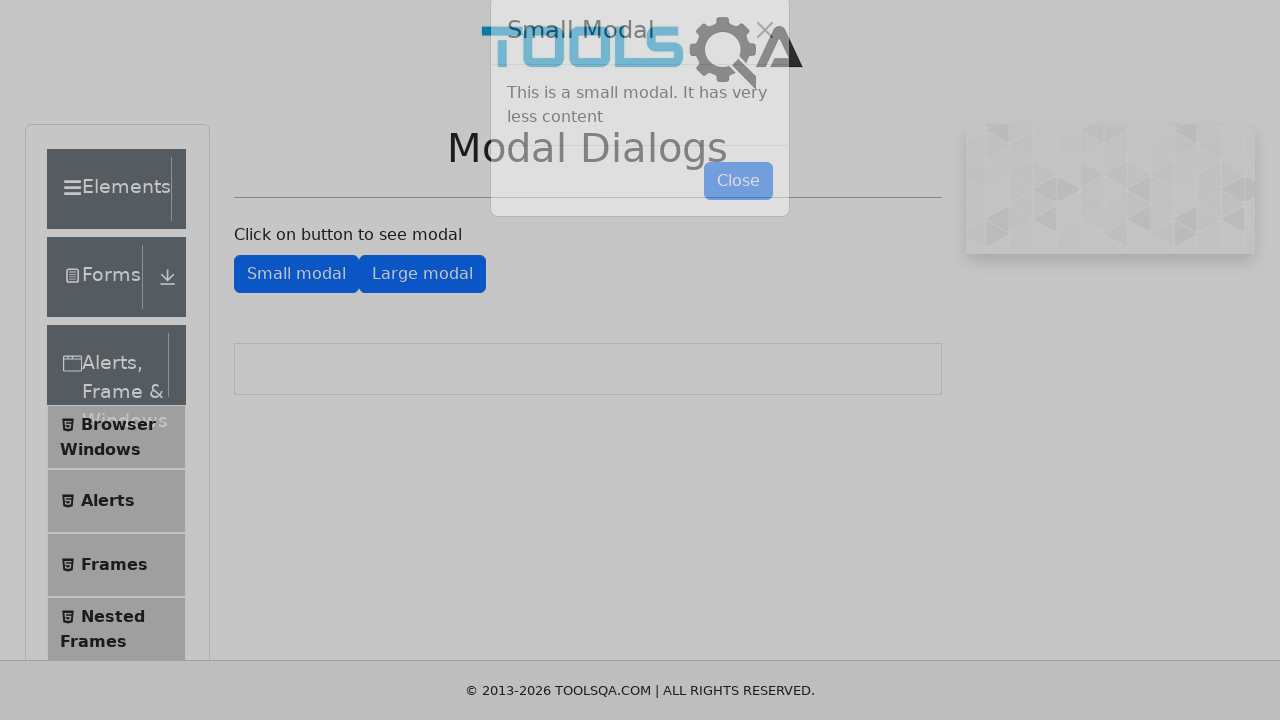

Small modal appeared and became visible
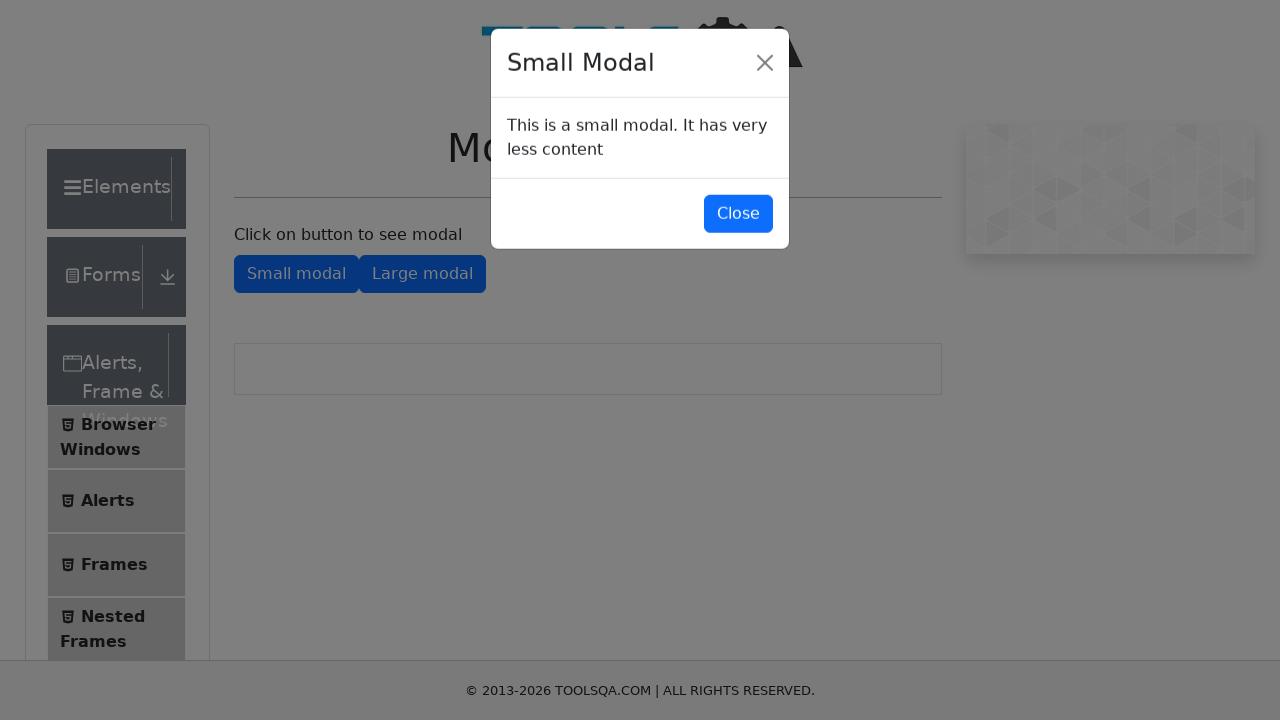

Verified modal title is 'Small Modal'
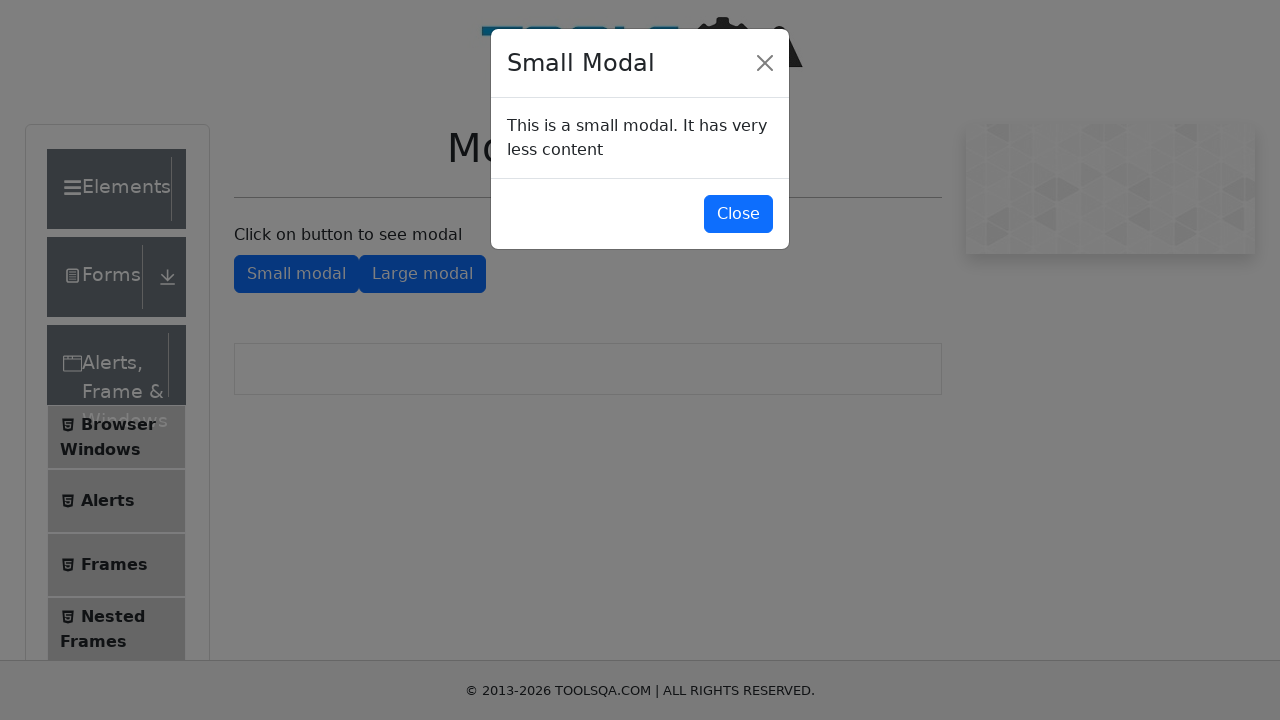

Verified modal body text matches expected content
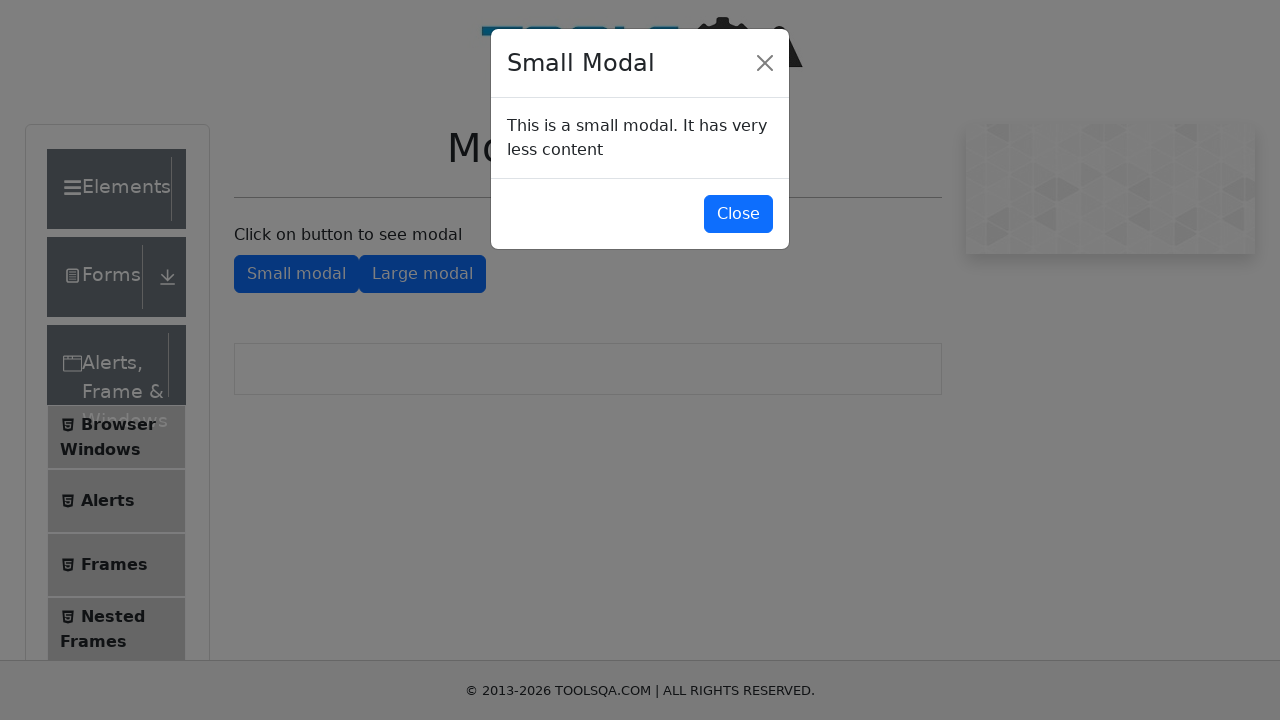

Clicked button to close small modal at (738, 214) on #closeSmallModal
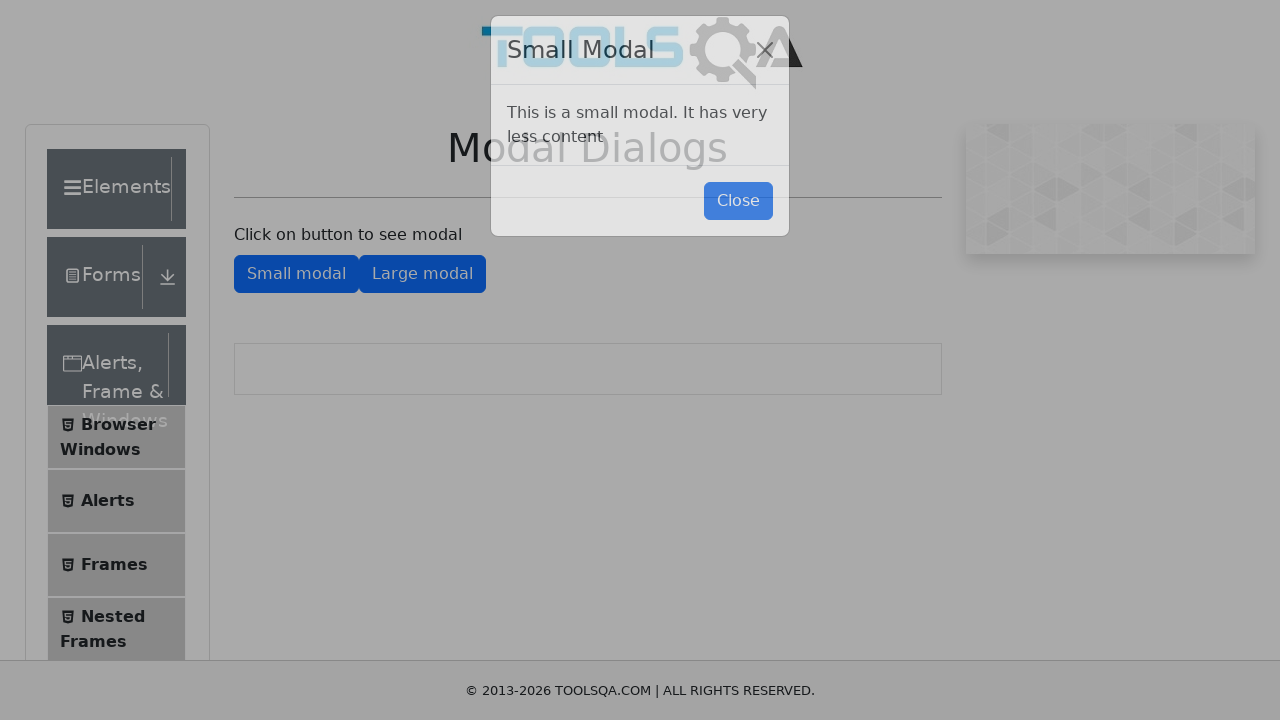

Small modal disappeared and is no longer visible
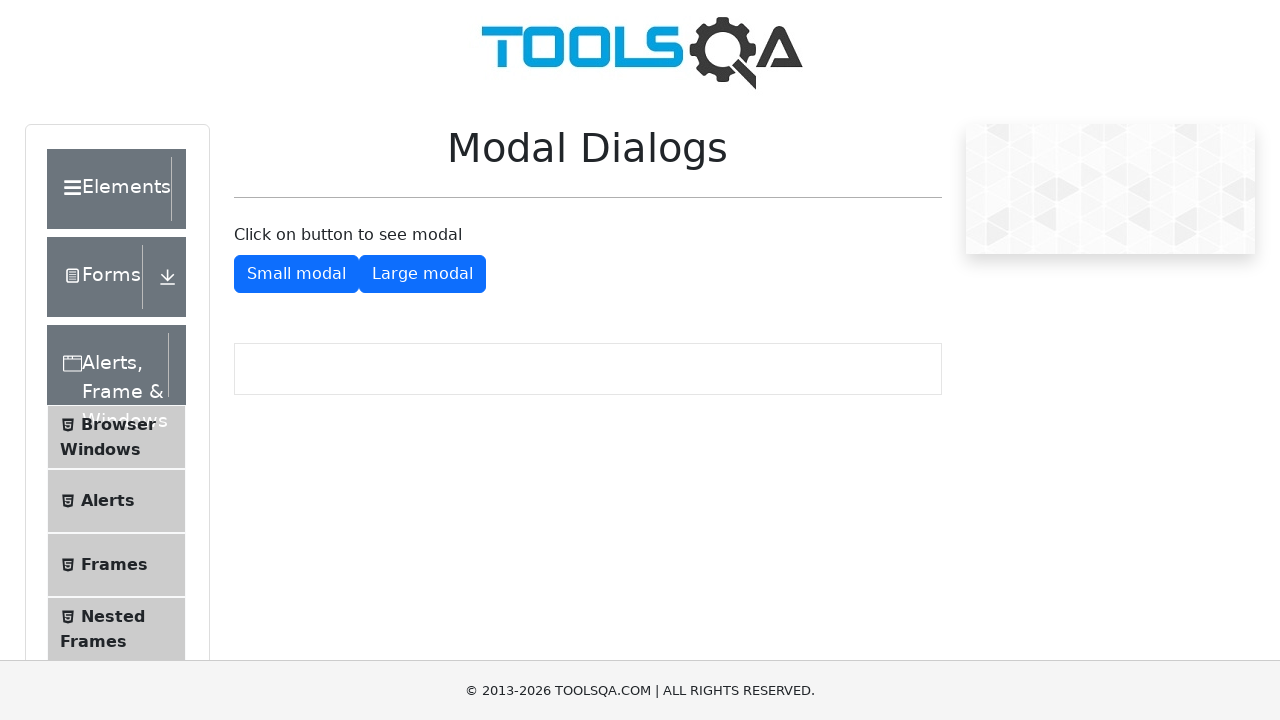

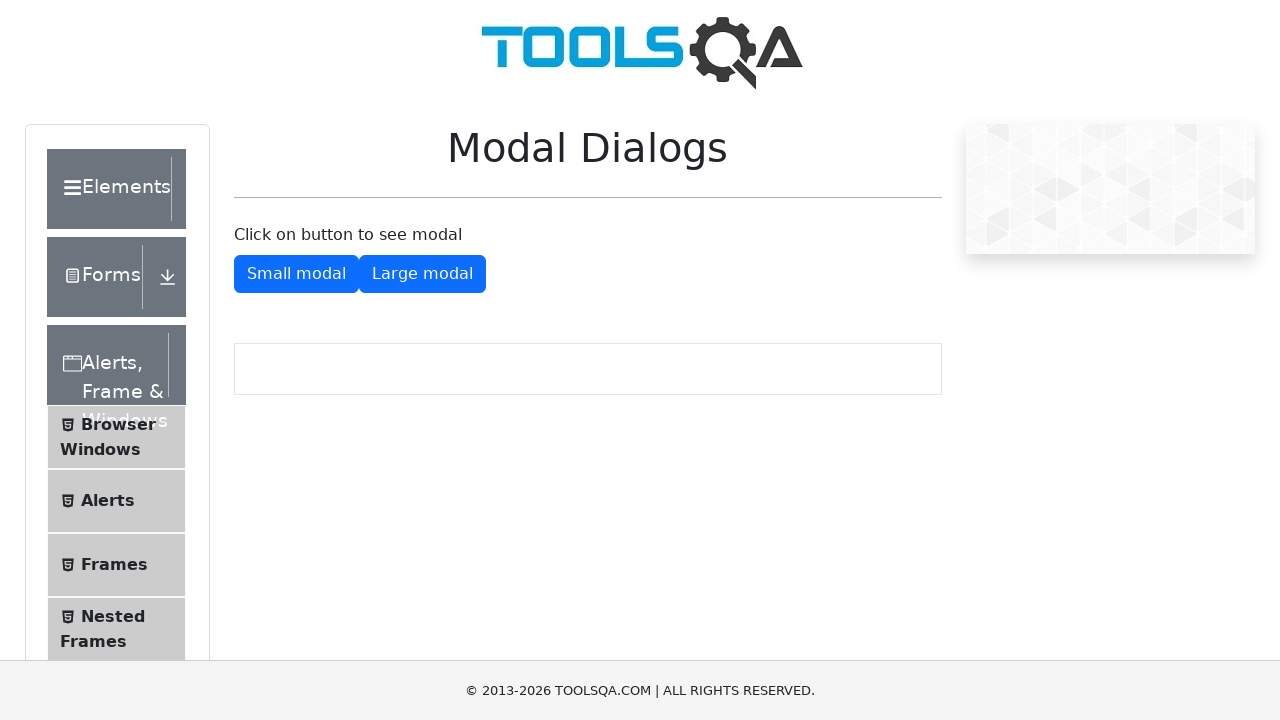